Tests entering a number in the first input field and verifying the value is stored correctly

Starting URL: https://testsheepnz.github.io/BasicCalculator.html

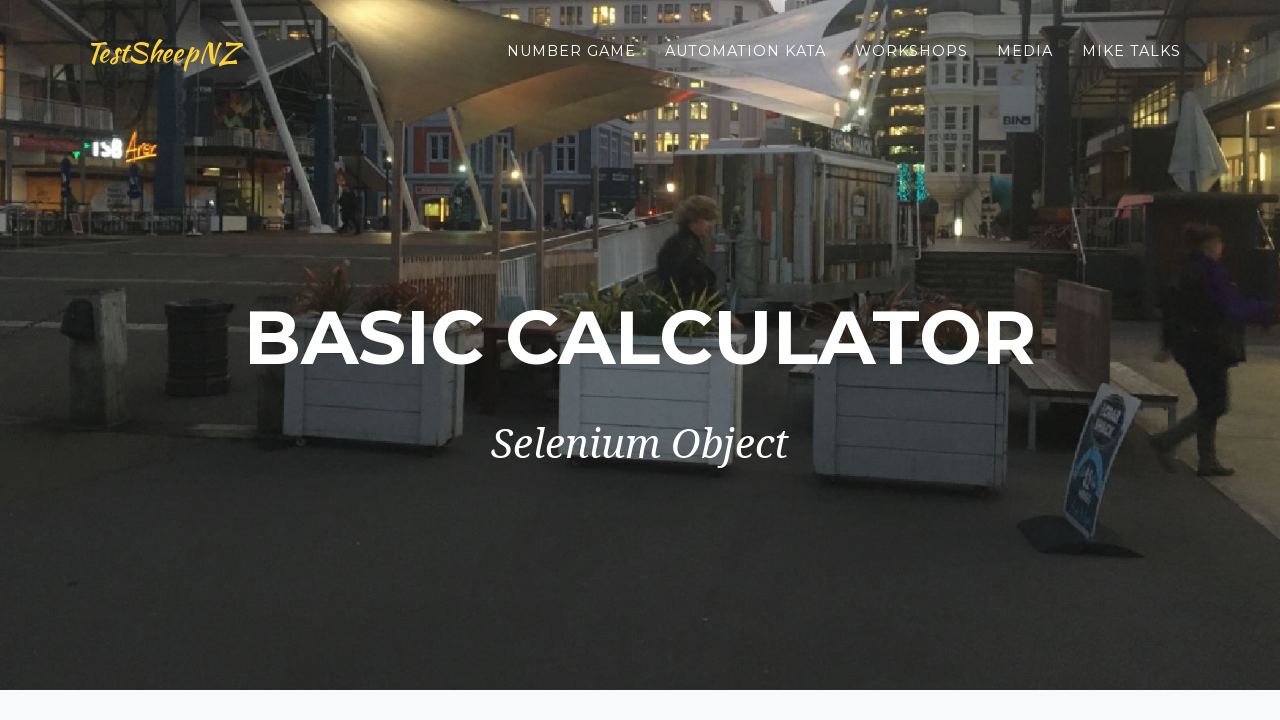

Navigated to BasicCalculator URL
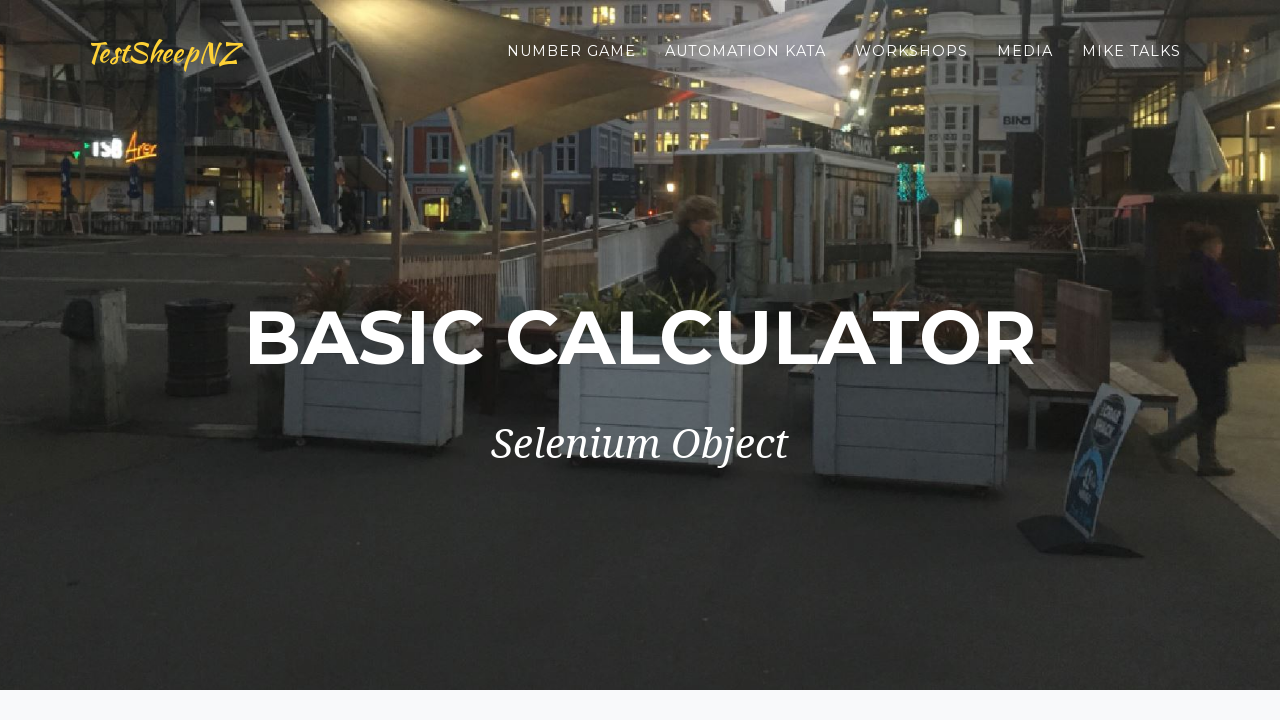

Entered '3' in the first input field on #number1Field
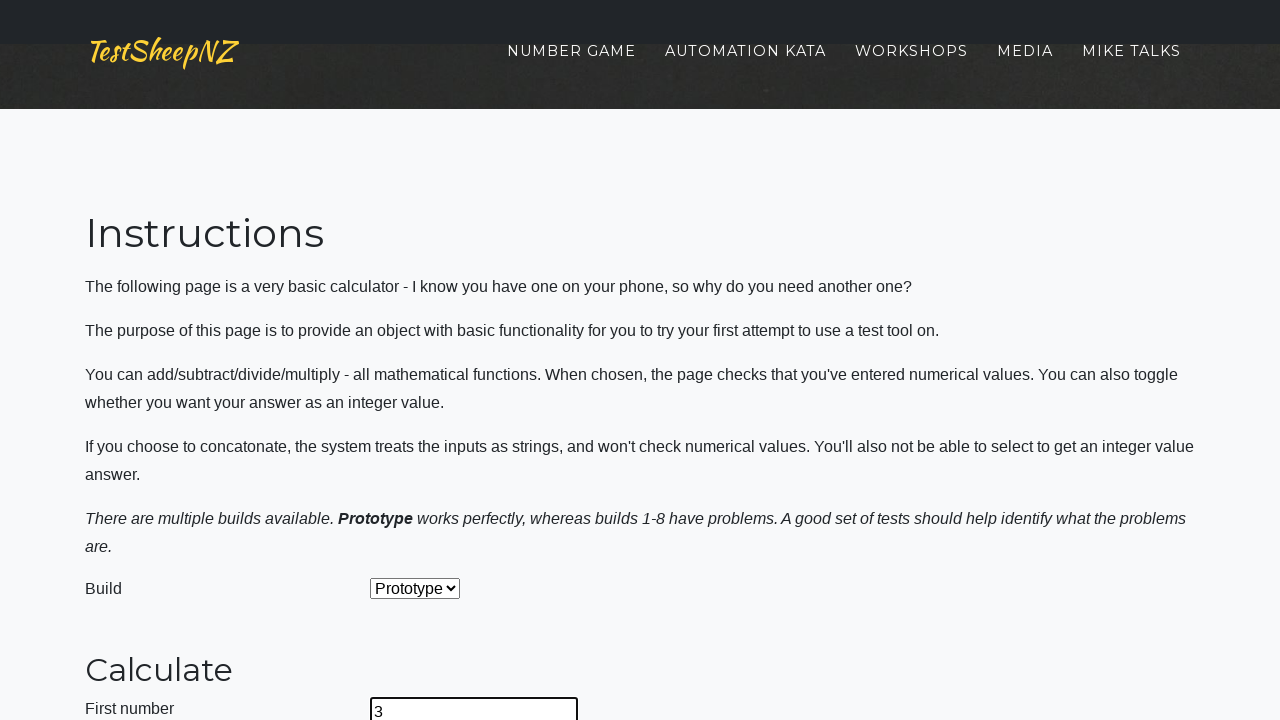

Retrieved value from first input field
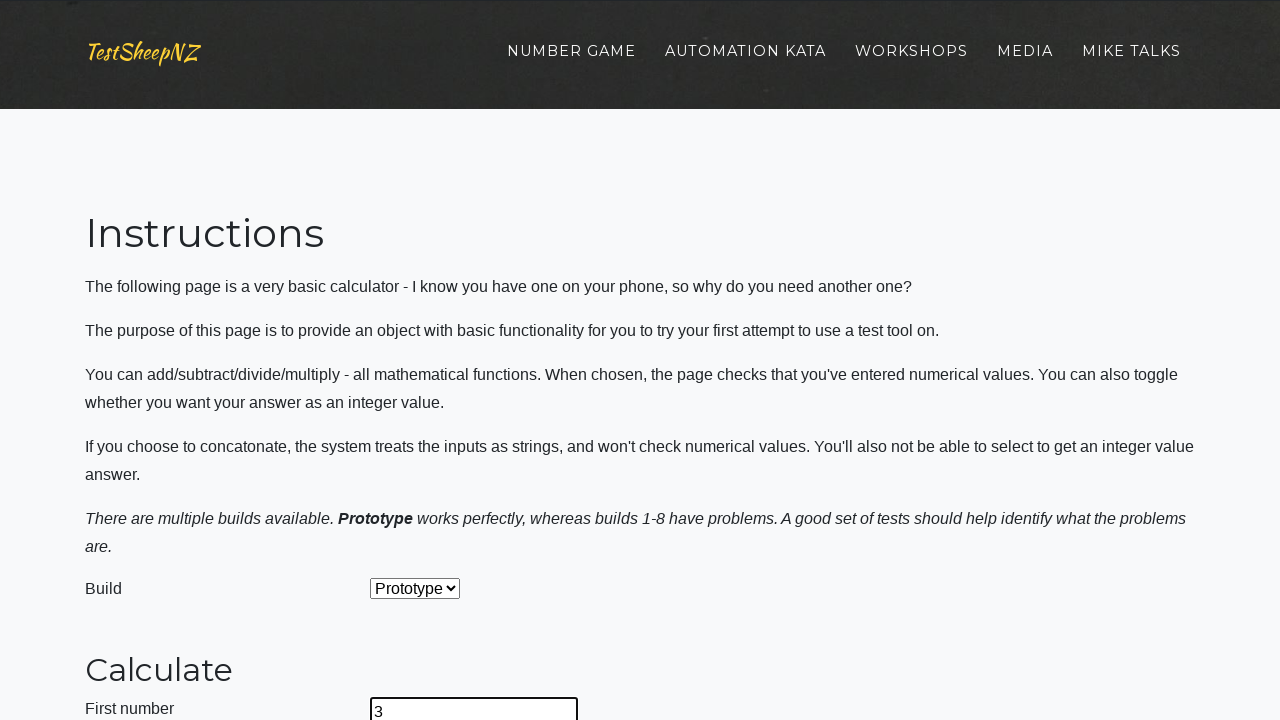

Verified that input value equals '3'
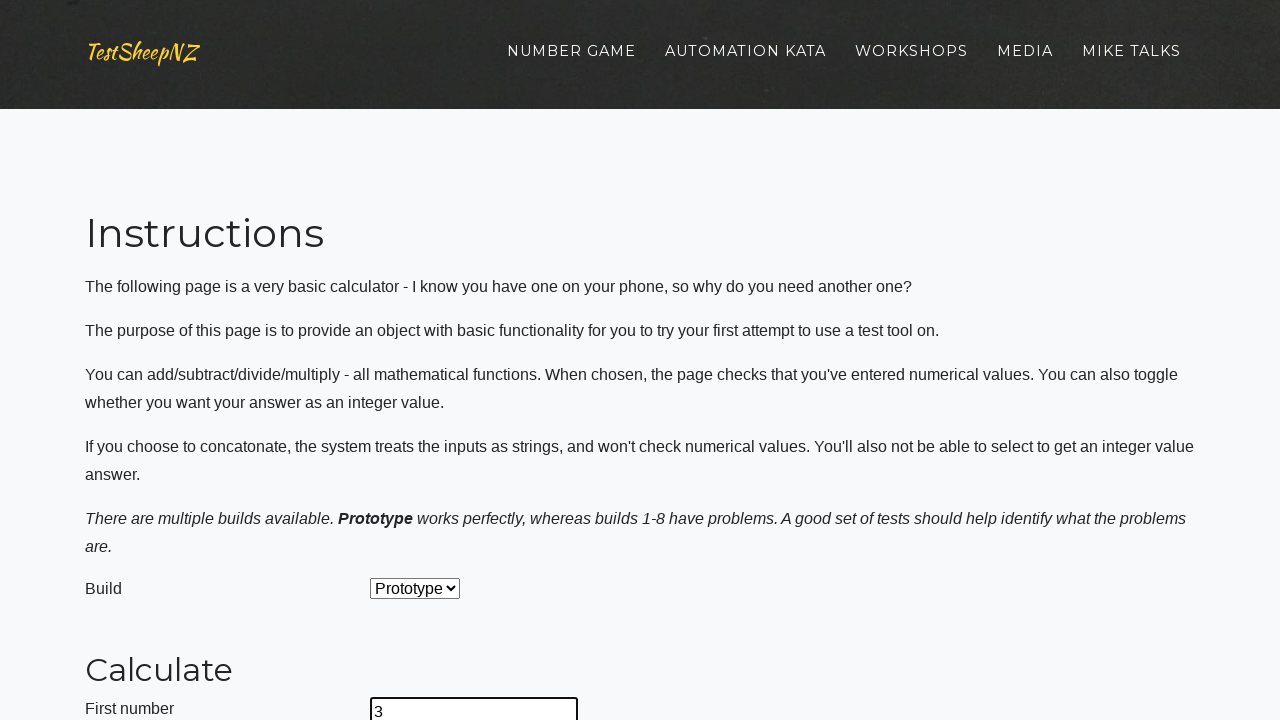

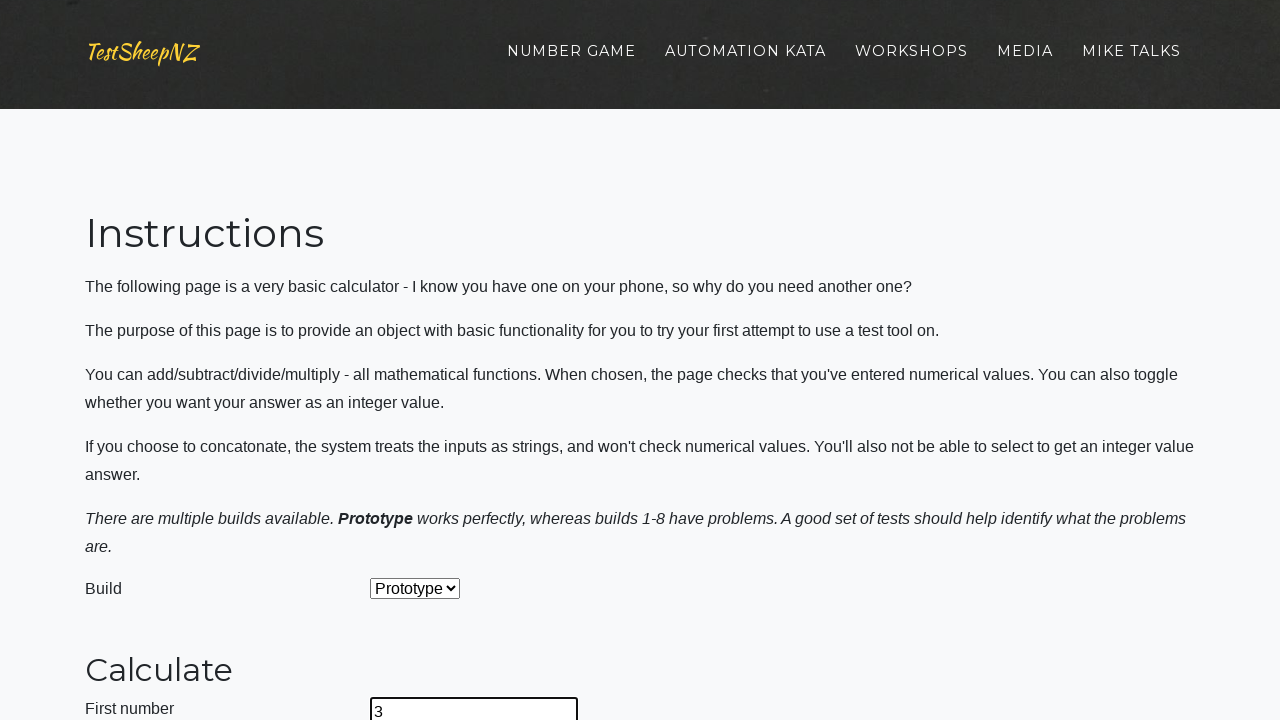